Tests alert handling functionality by clicking a button to trigger a prompt alert, entering text, and accepting it

Starting URL: https://www.leafground.com/alert.xhtml

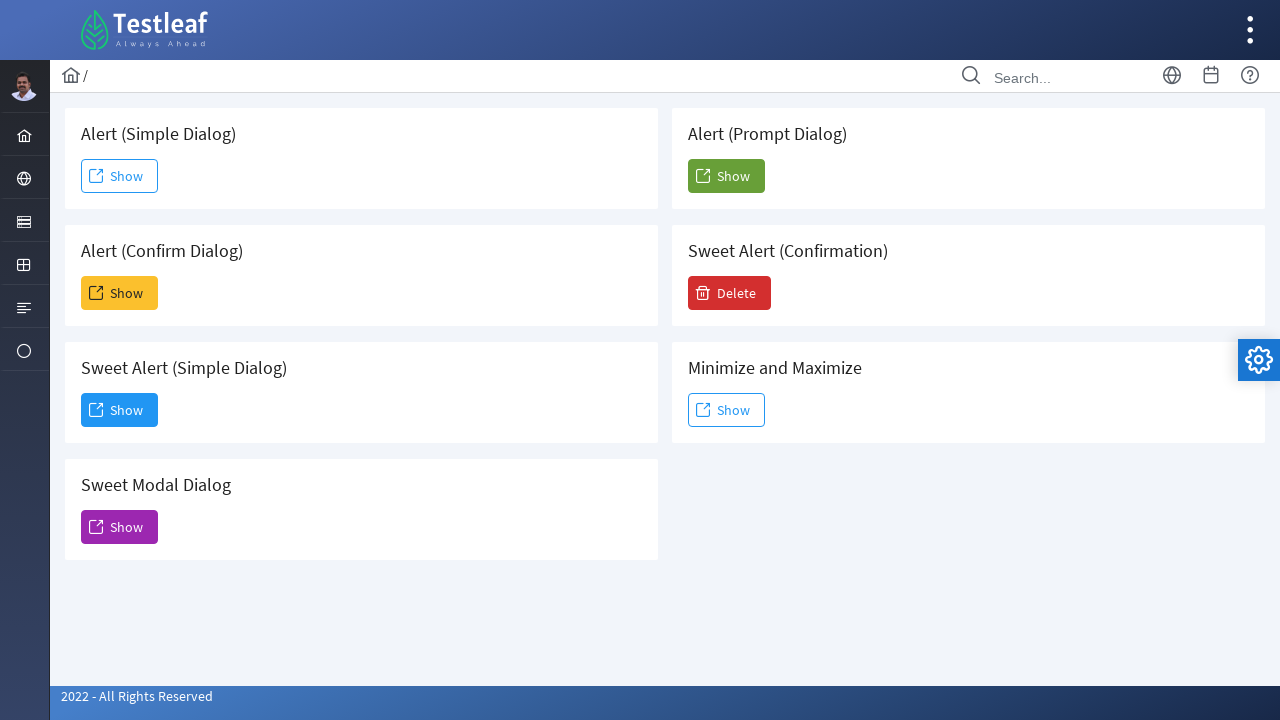

Clicked 6th button to trigger prompt alert at (726, 176) on (//span[@class='ui-button-text ui-c'])[6]
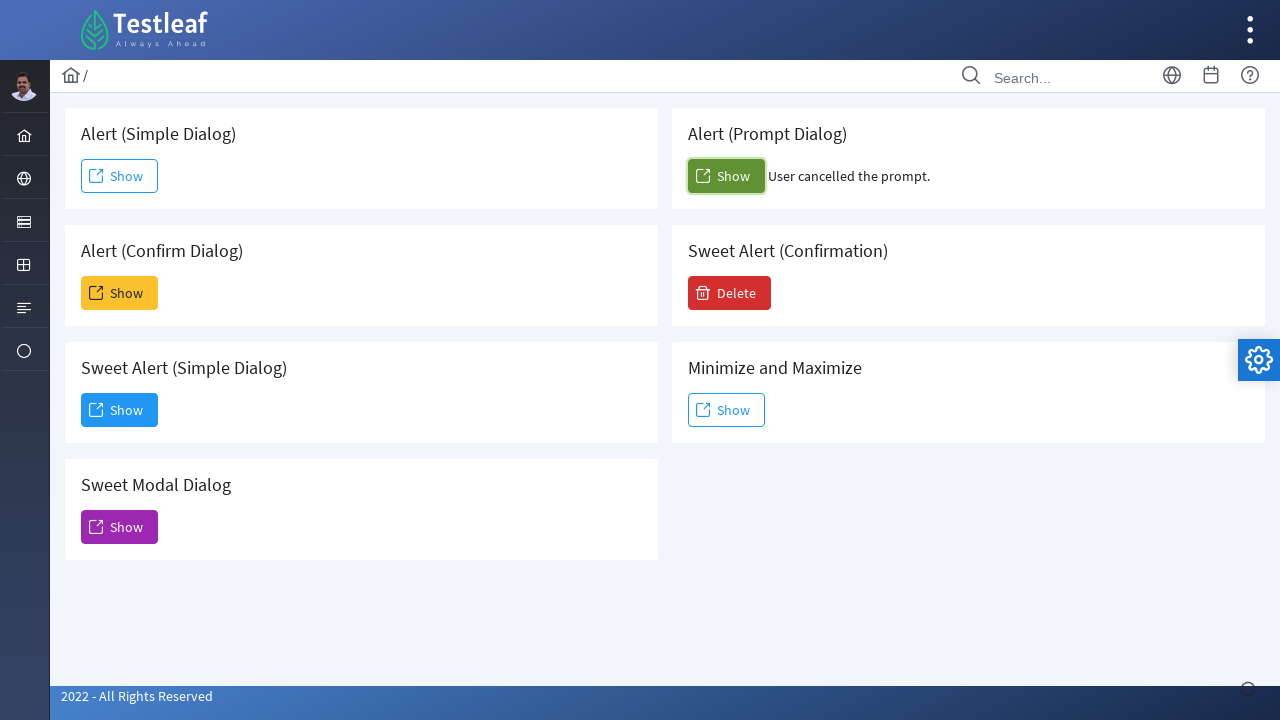

Set up dialog handler to accept prompt with text 'Hi How are you?'
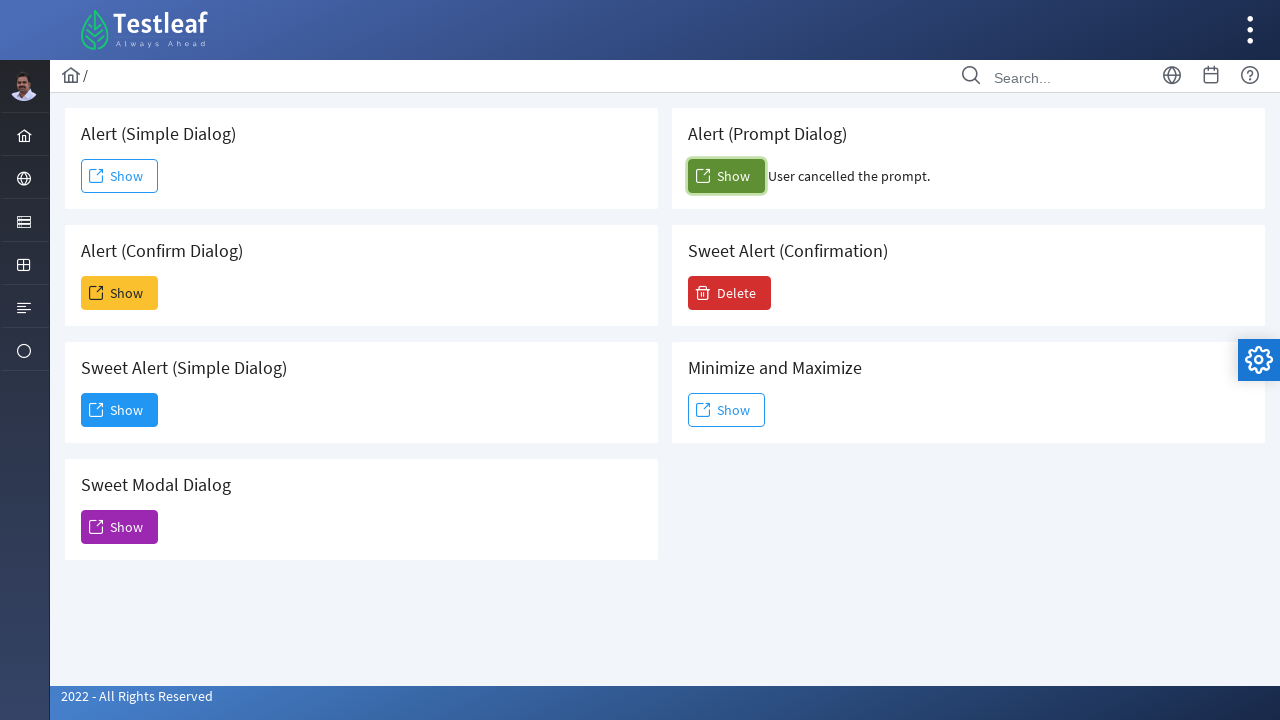

Confirmed prompt result text is displayed
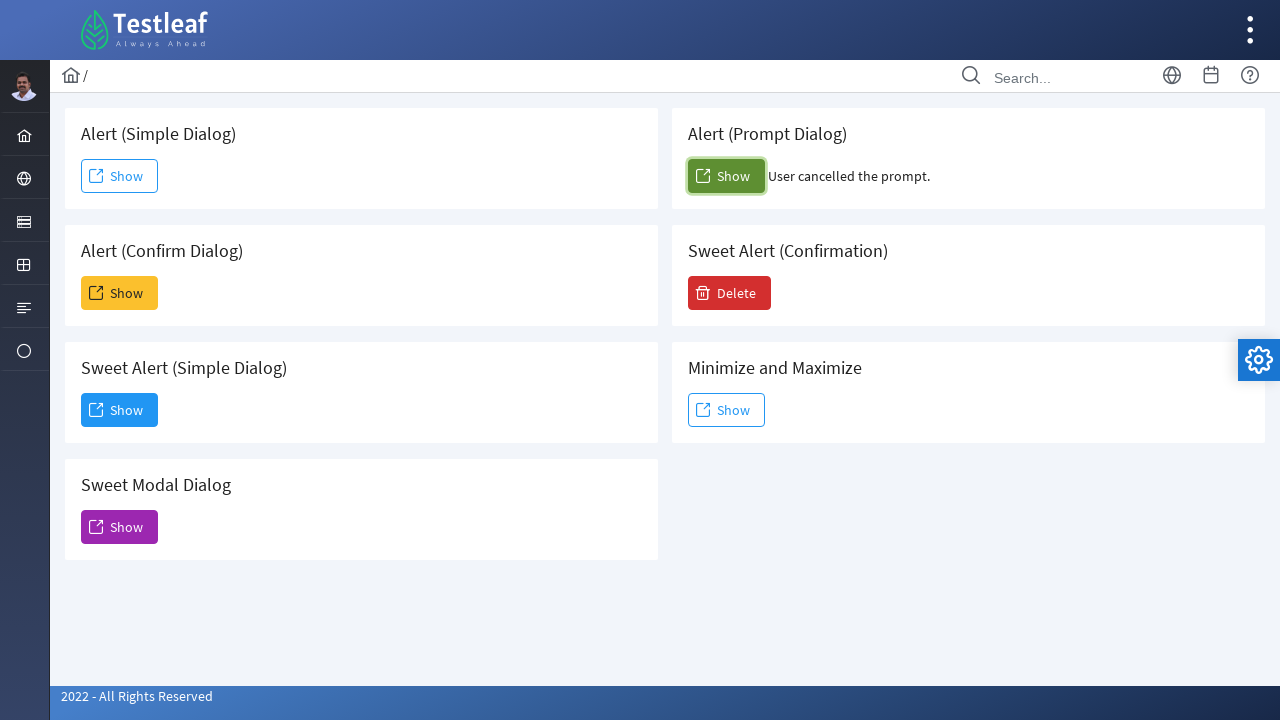

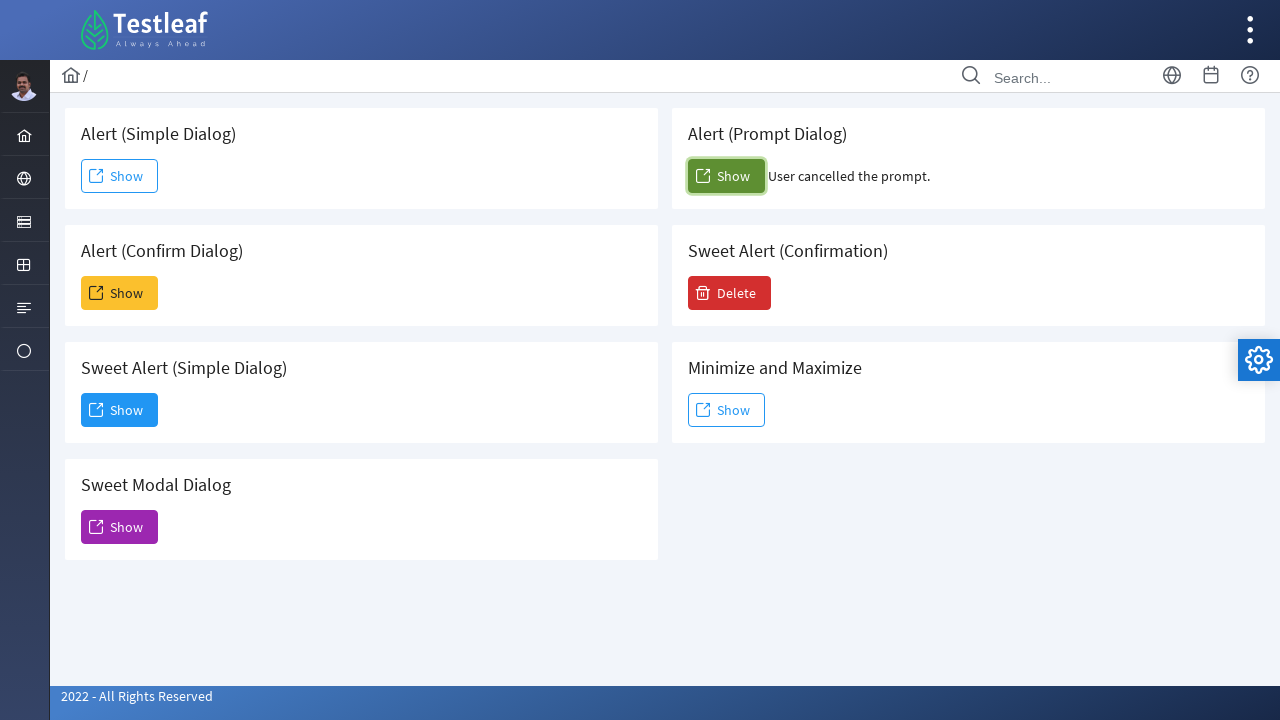